Navigates to the automation practice page and verifies that footer links are present on the page

Starting URL: https://rahulshettyacademy.com/AutomationPractice/

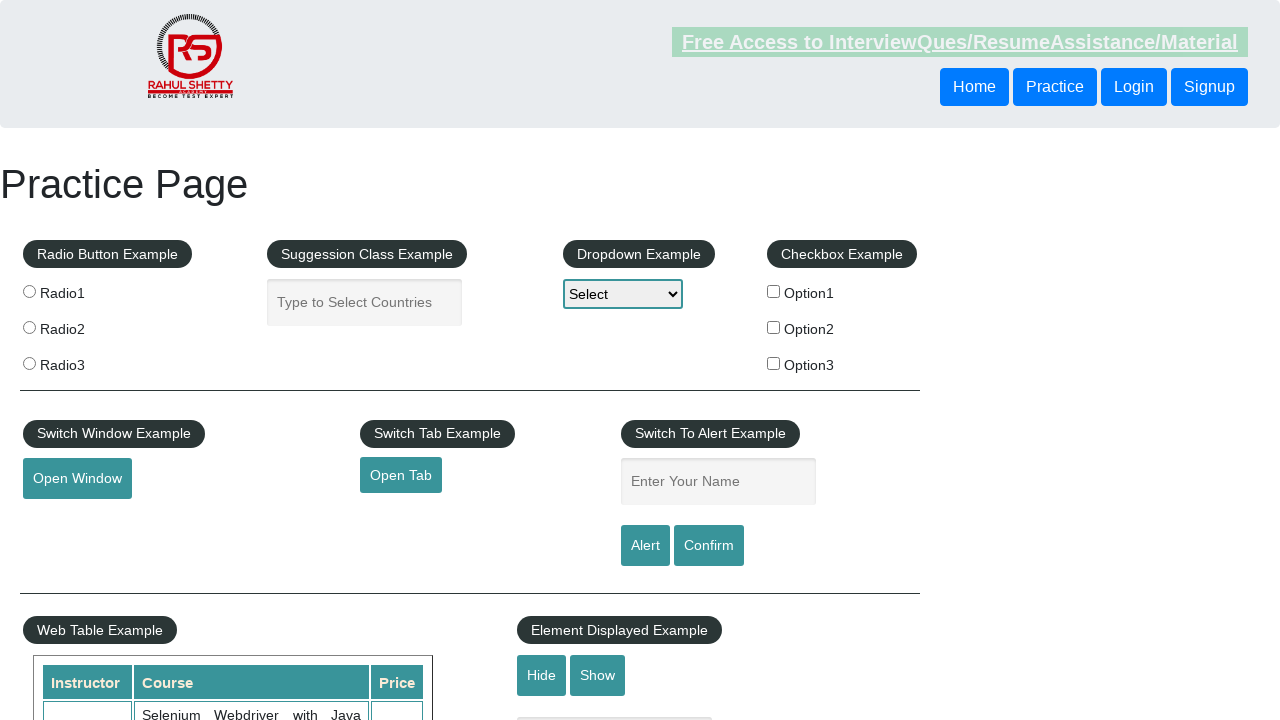

Waited for footer links to load on the page
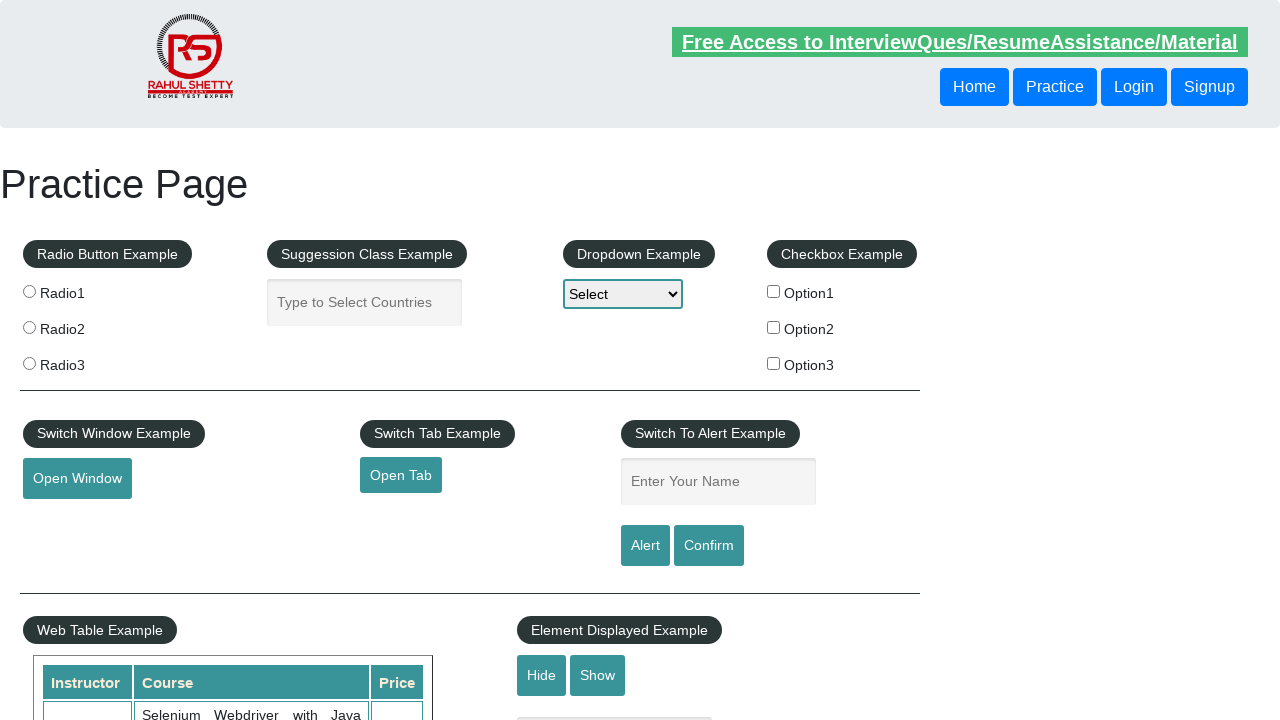

Located all footer links using selector 'li.gf-li a'
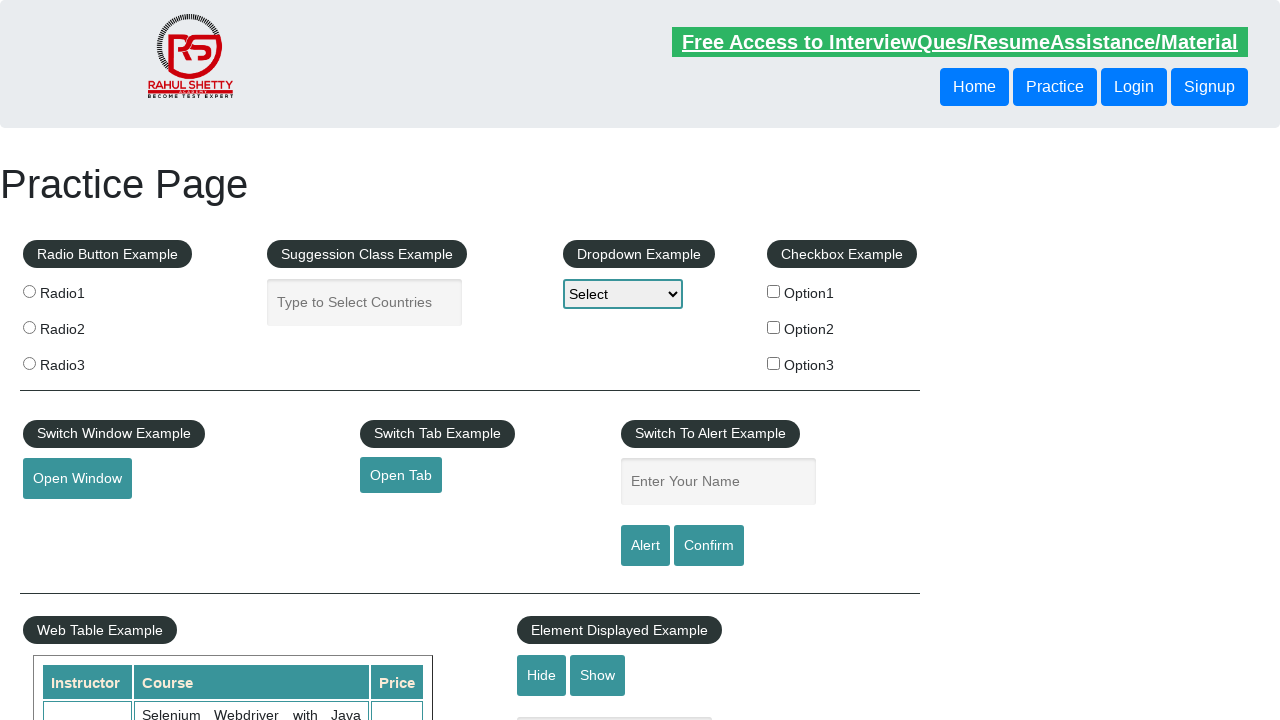

Counted 20 footer links on the page
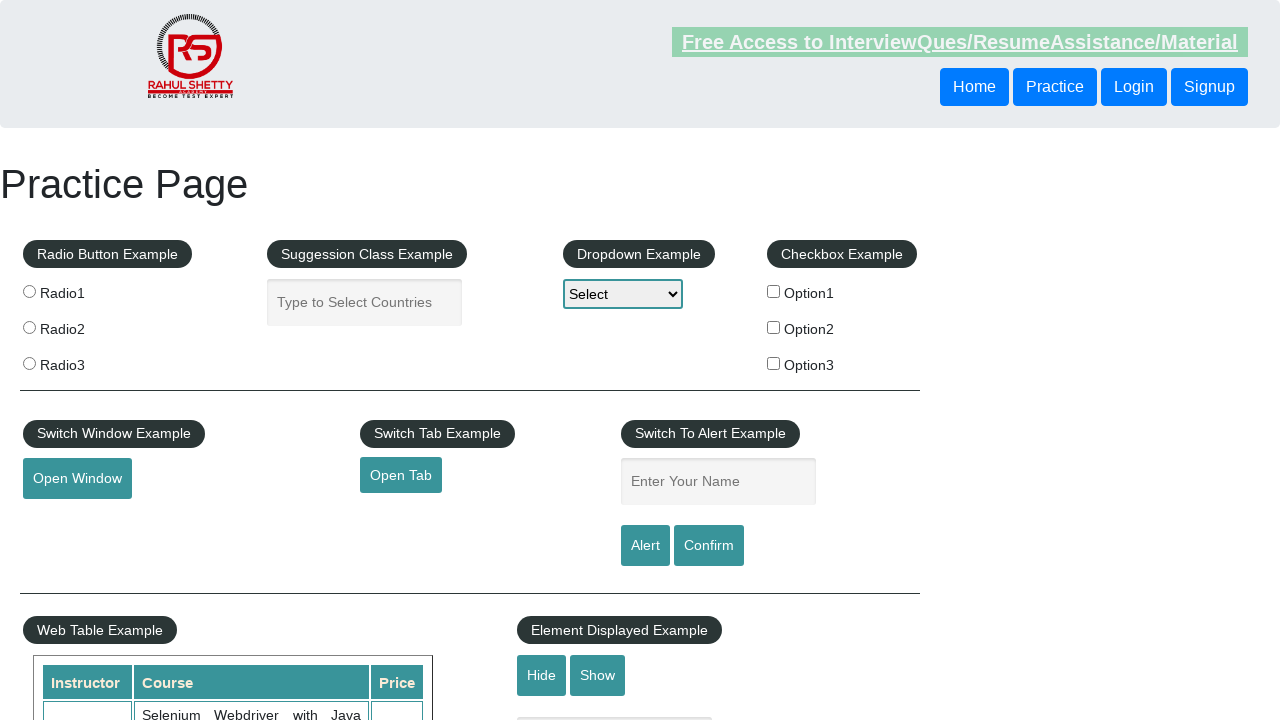

Verified that footer links are present on the page
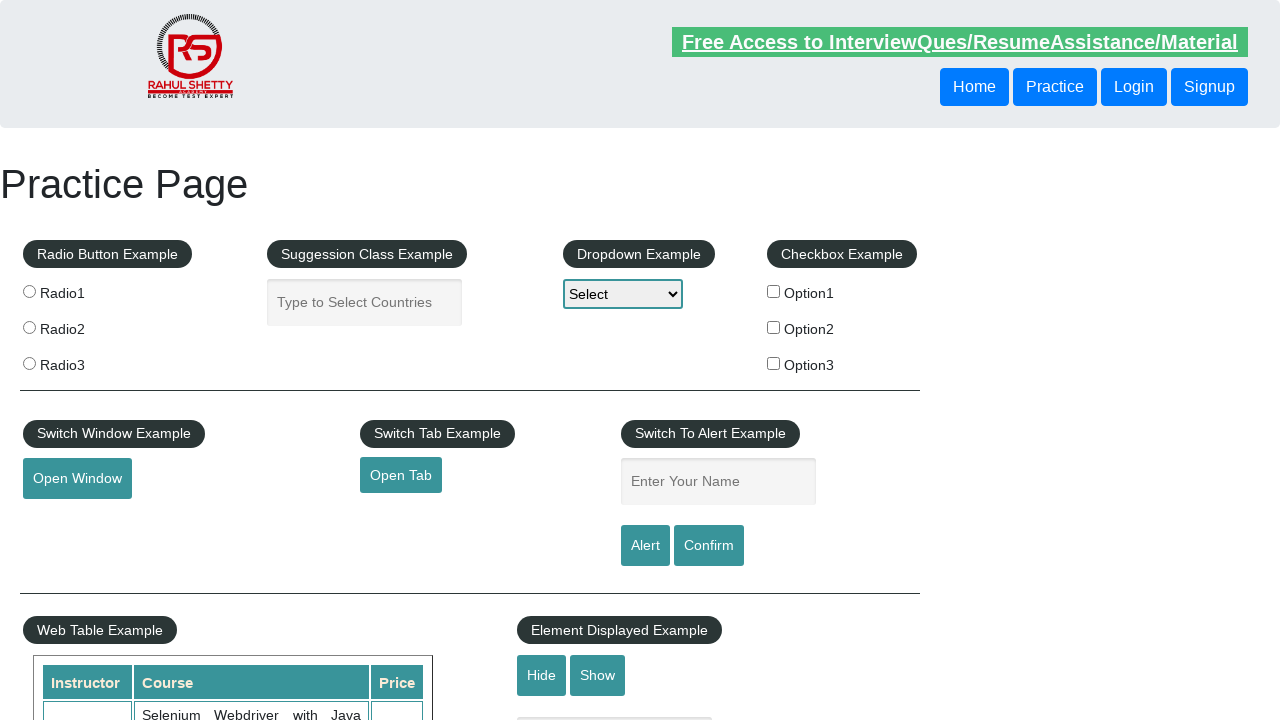

Selected the first footer link
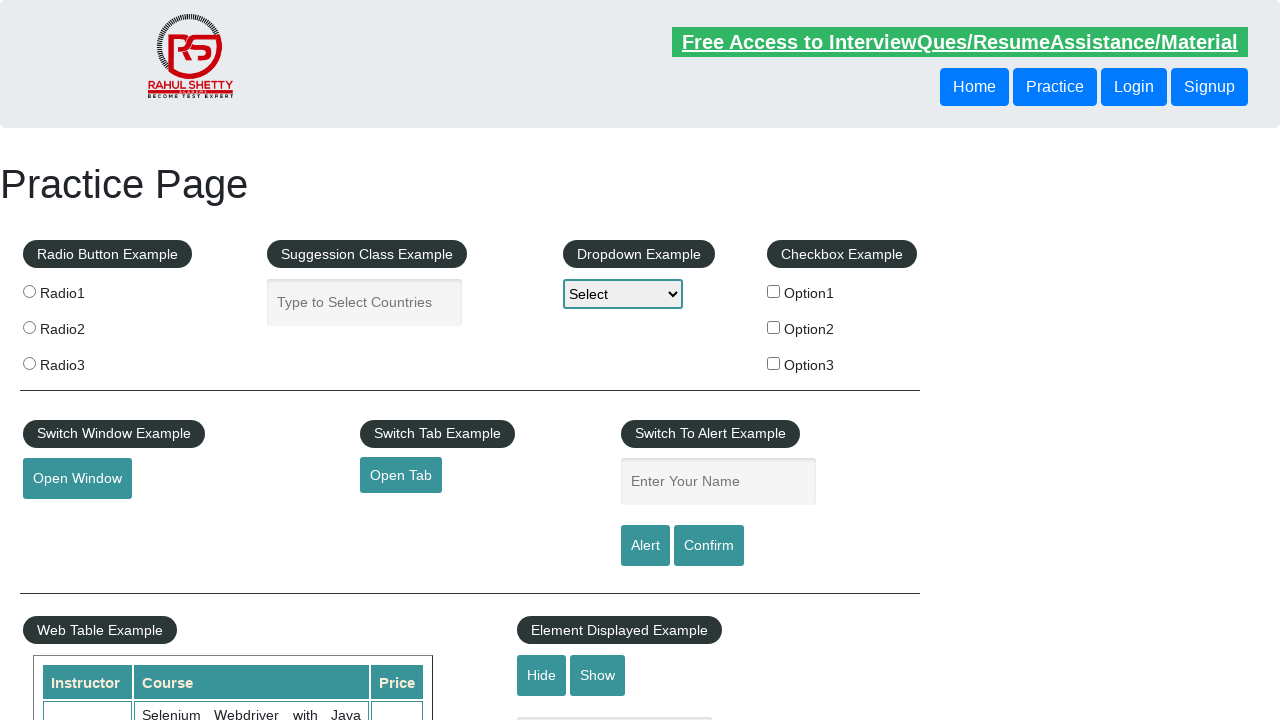

Clicked on the first footer link at (157, 482) on li.gf-li a >> nth=0
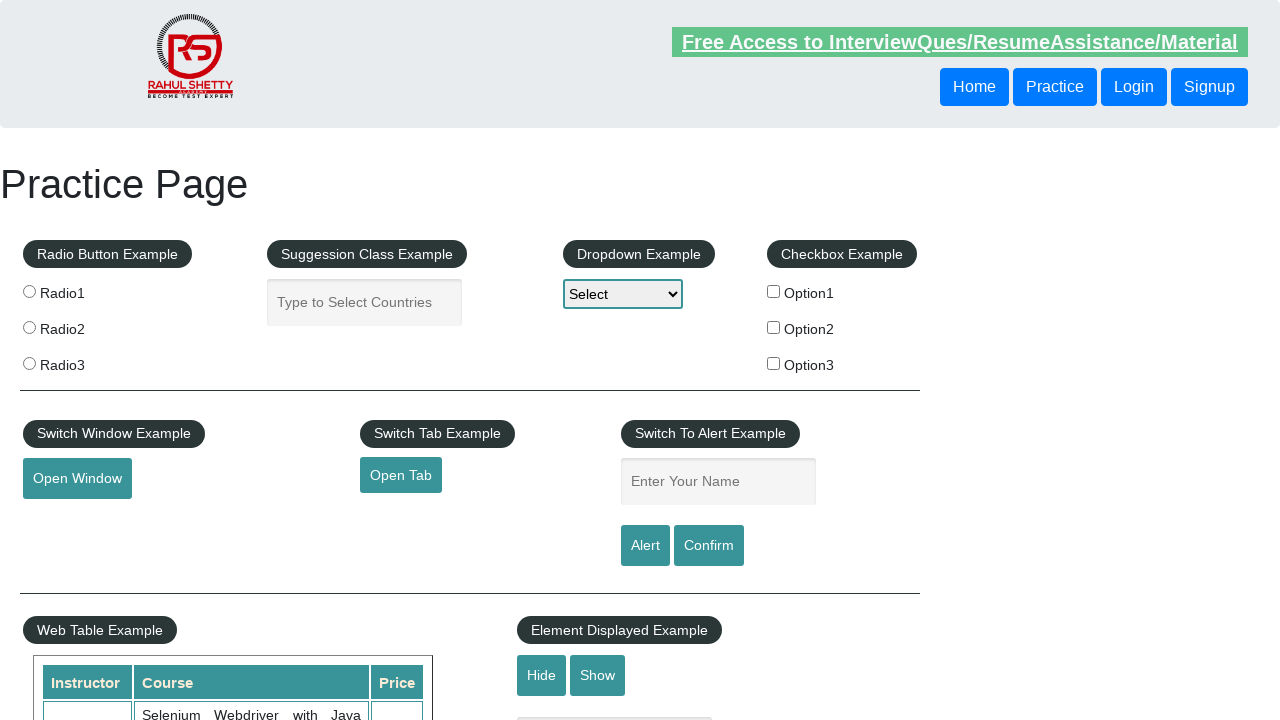

Waited for page to complete loading after clicking link
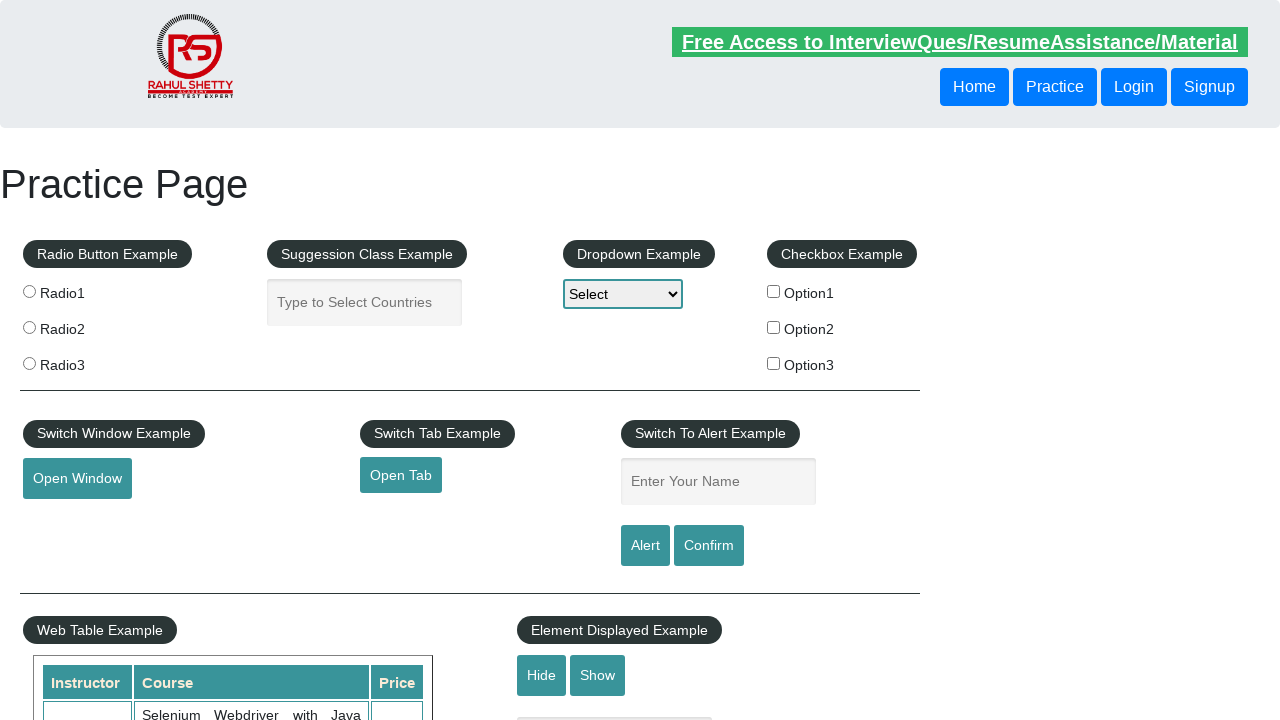

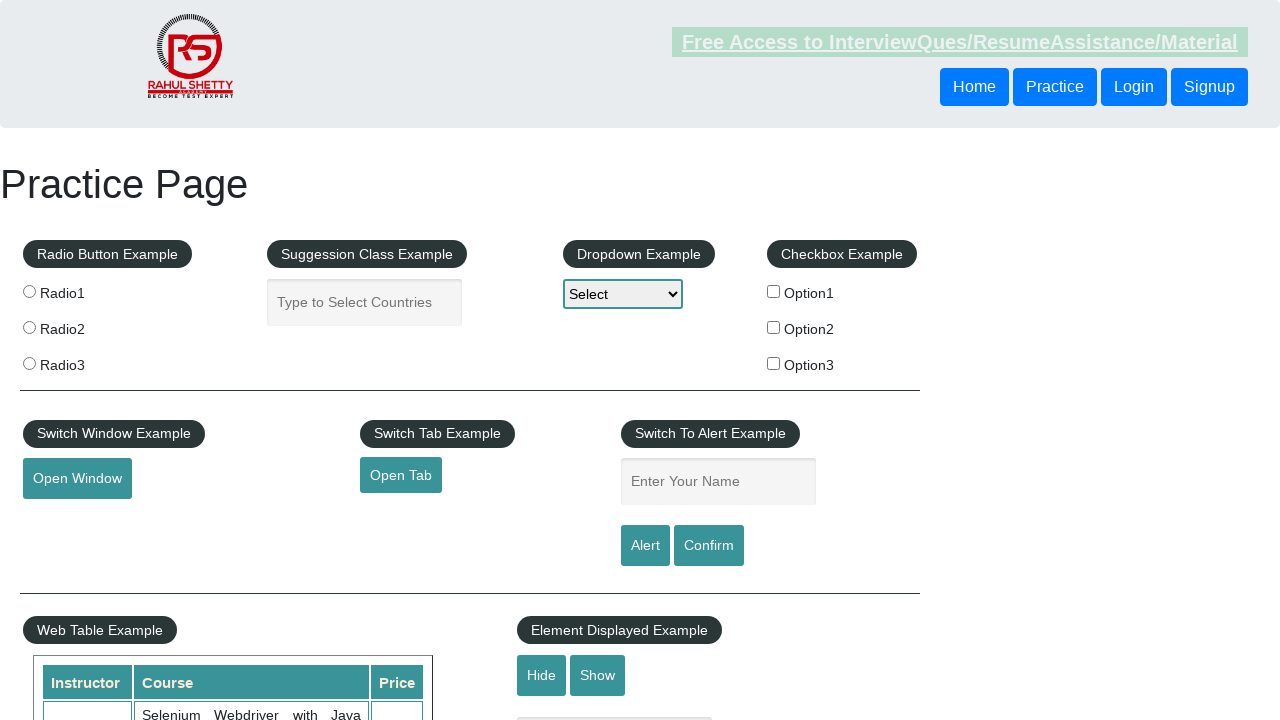